Tests setting a date value in a calendar/datepicker widget by using JavaScript execution to directly set the input field value

Starting URL: http://seleniumpractise.blogspot.com/2016/08/how-to-handle-calendar-in-selenium.html

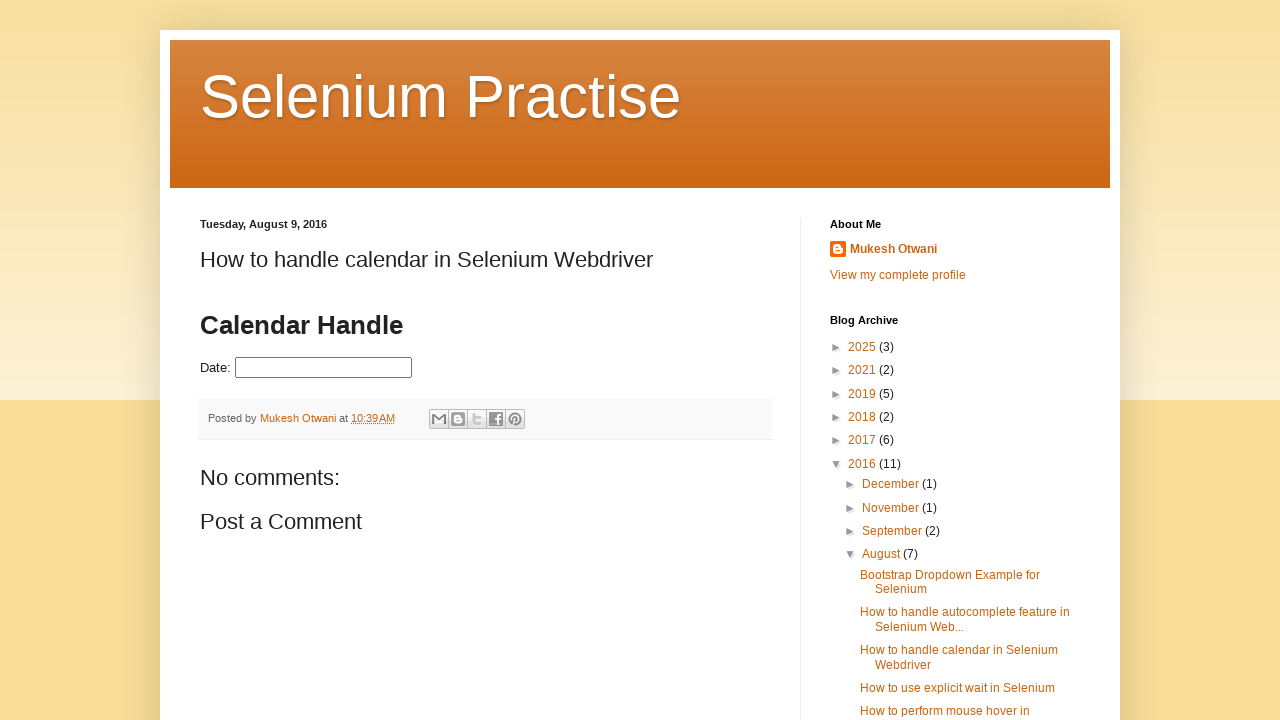

Navigated to calendar/datepicker test page
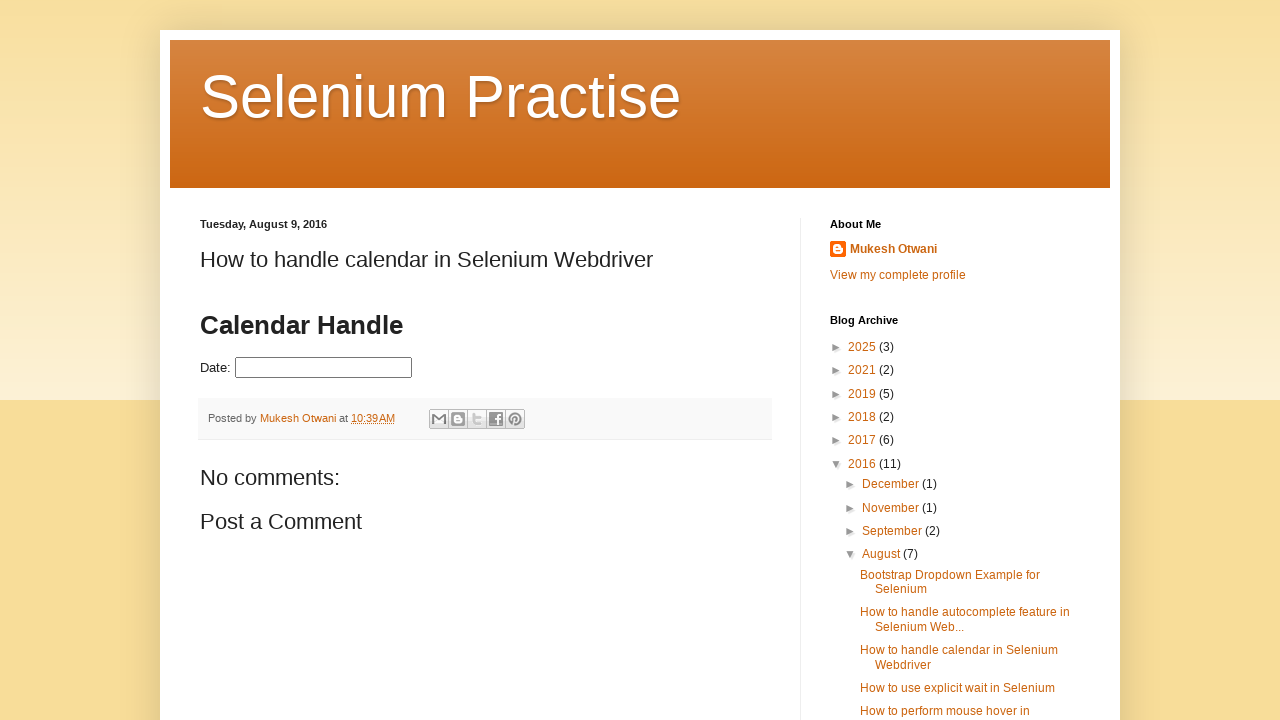

Executed JavaScript to set datepicker value to '11/12/2024'
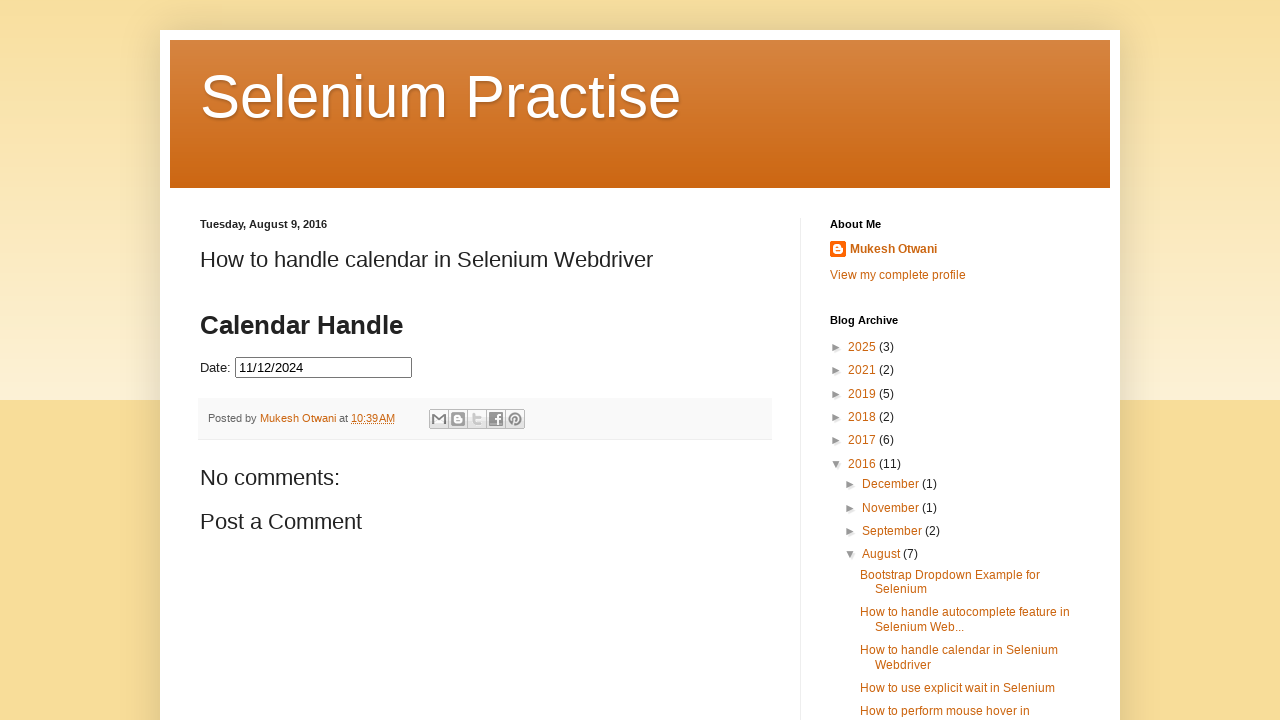

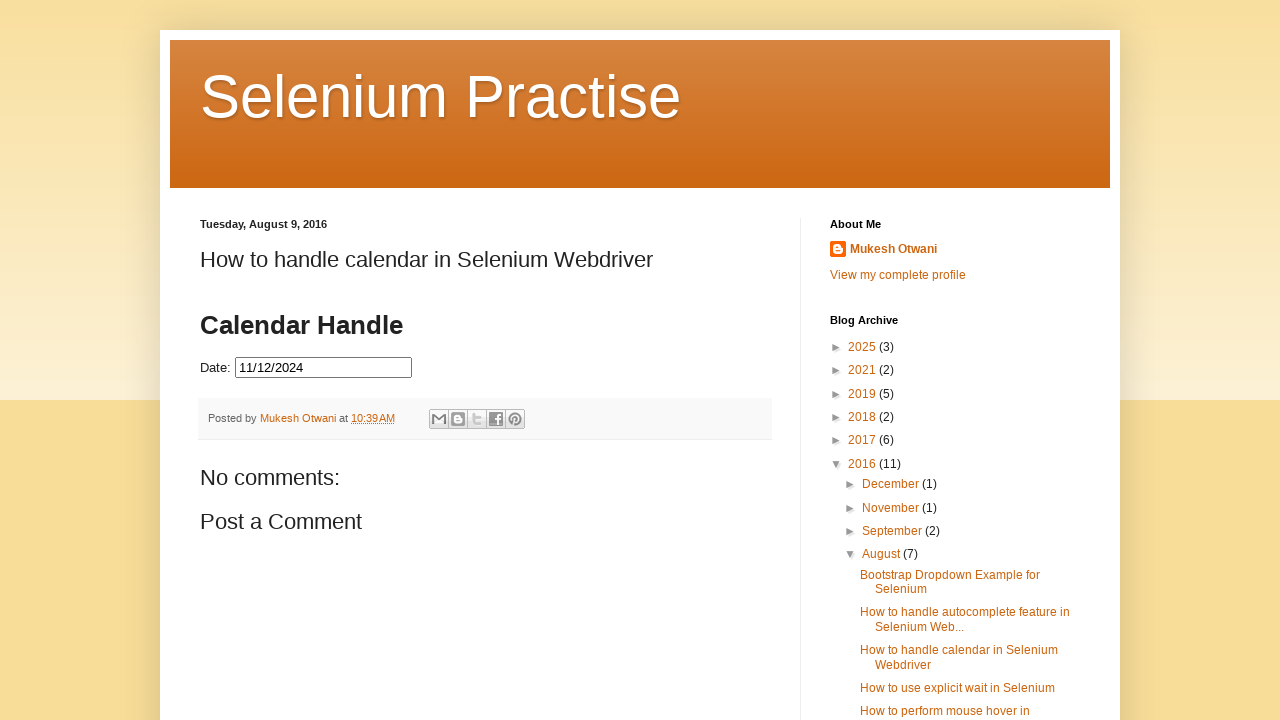